Tests clearing the complete state of all items by checking and unchecking the toggle all

Starting URL: https://demo.playwright.dev/todomvc

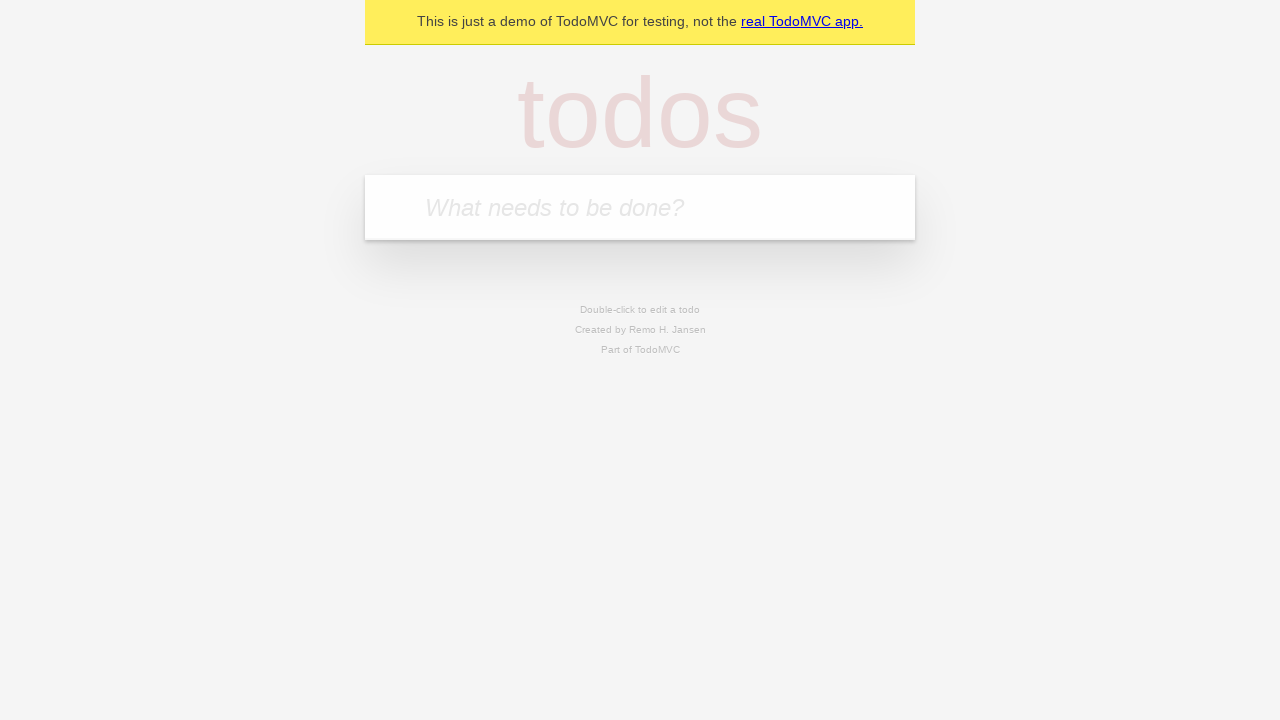

Filled todo input with 'buy some cheese' on internal:attr=[placeholder="What needs to be done?"i]
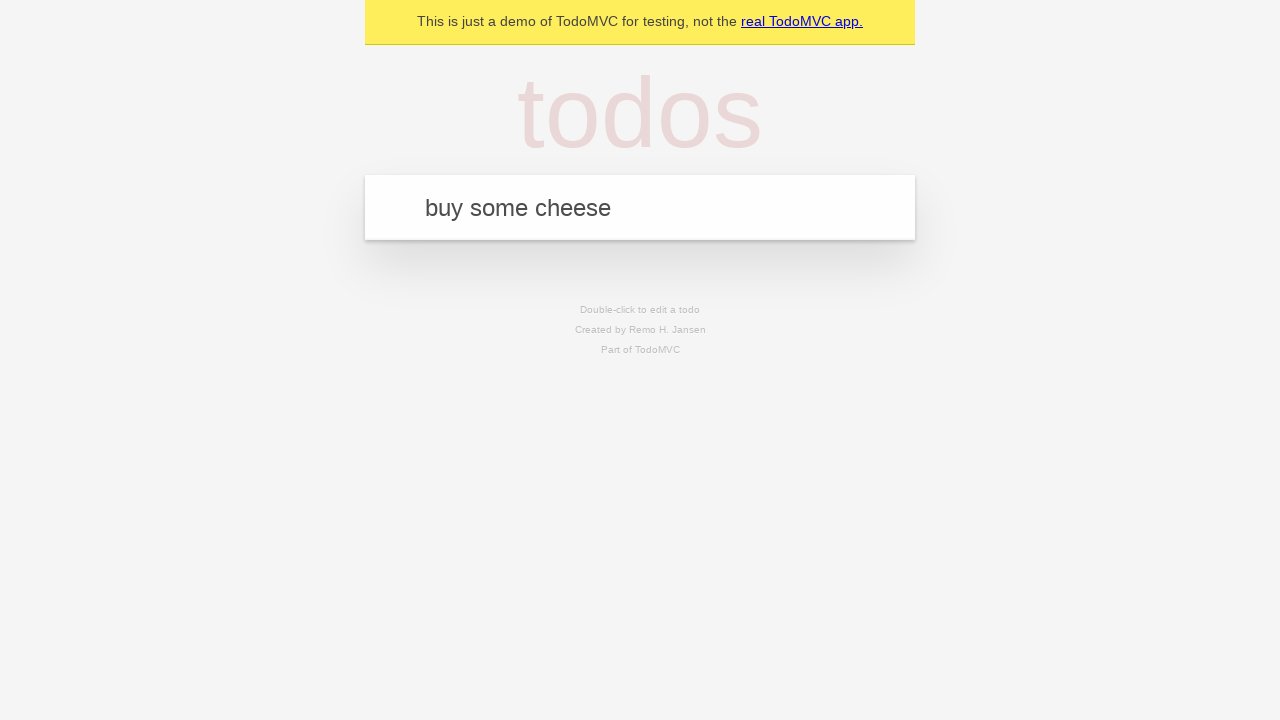

Pressed Enter to add first todo on internal:attr=[placeholder="What needs to be done?"i]
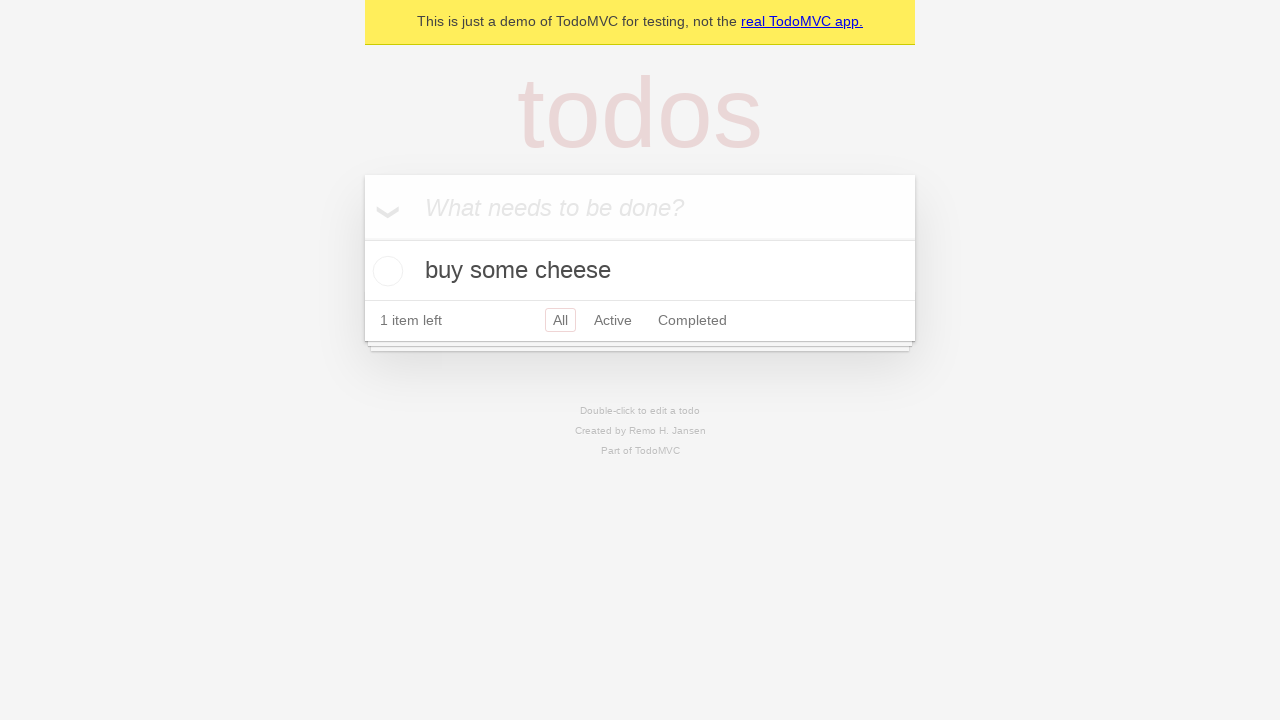

Filled todo input with 'feed the cat' on internal:attr=[placeholder="What needs to be done?"i]
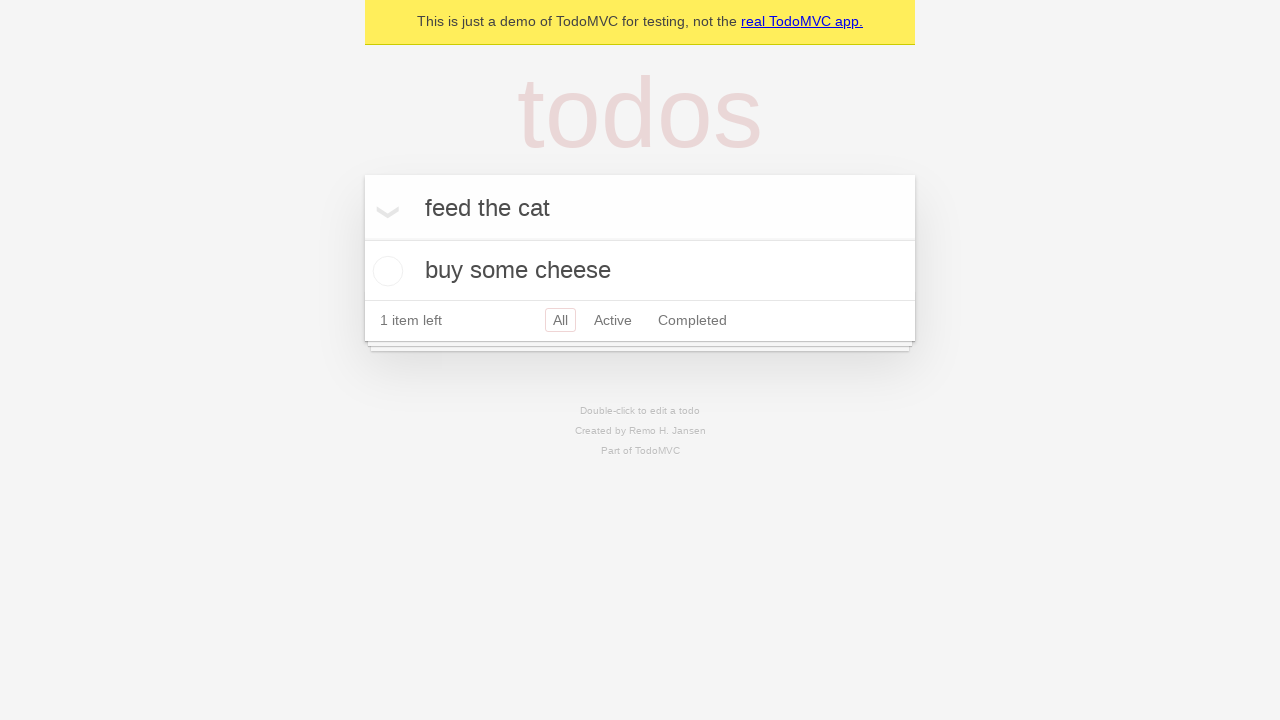

Pressed Enter to add second todo on internal:attr=[placeholder="What needs to be done?"i]
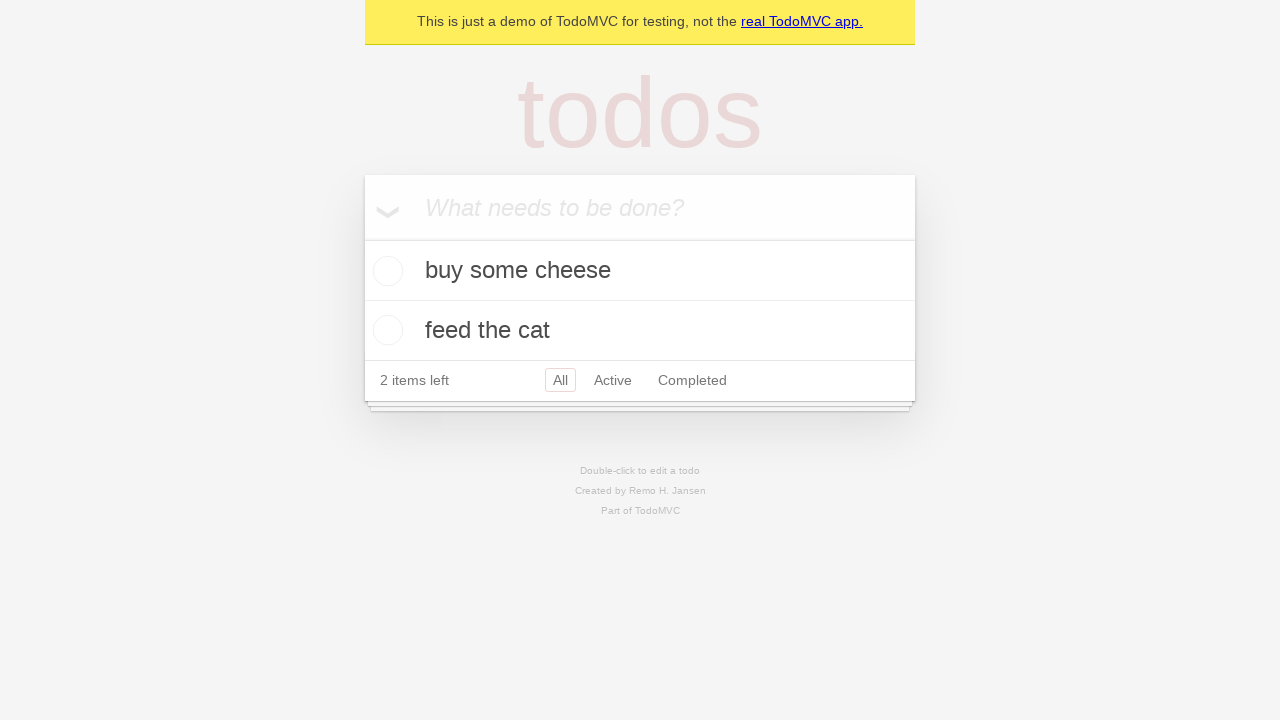

Filled todo input with 'book a doctors appointment' on internal:attr=[placeholder="What needs to be done?"i]
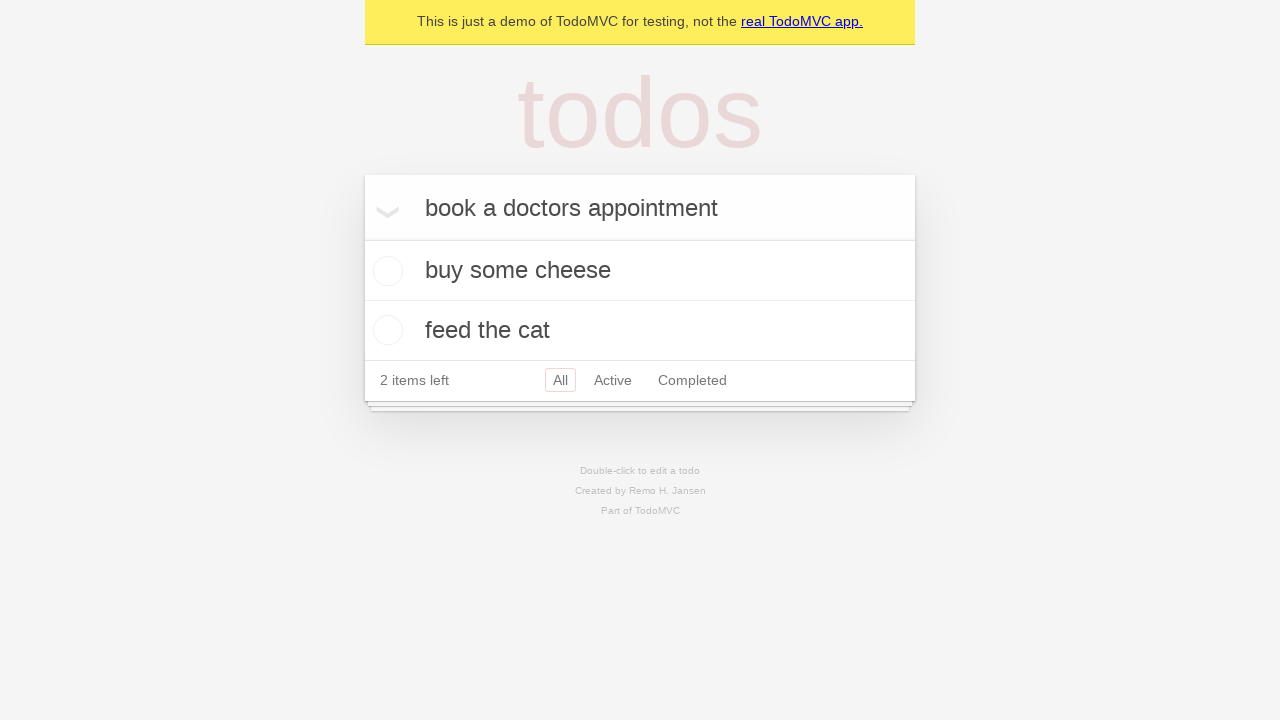

Pressed Enter to add third todo on internal:attr=[placeholder="What needs to be done?"i]
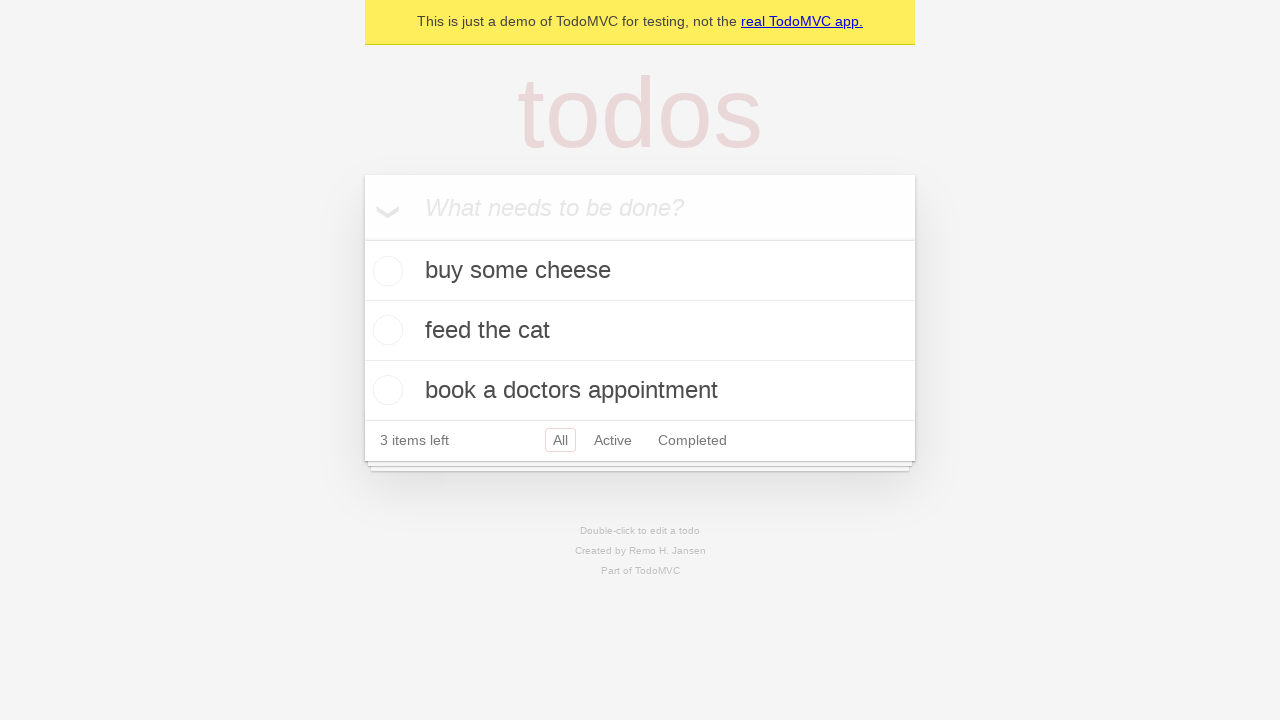

Checked 'Mark all as complete' toggle to complete all todos at (362, 238) on internal:label="Mark all as complete"i
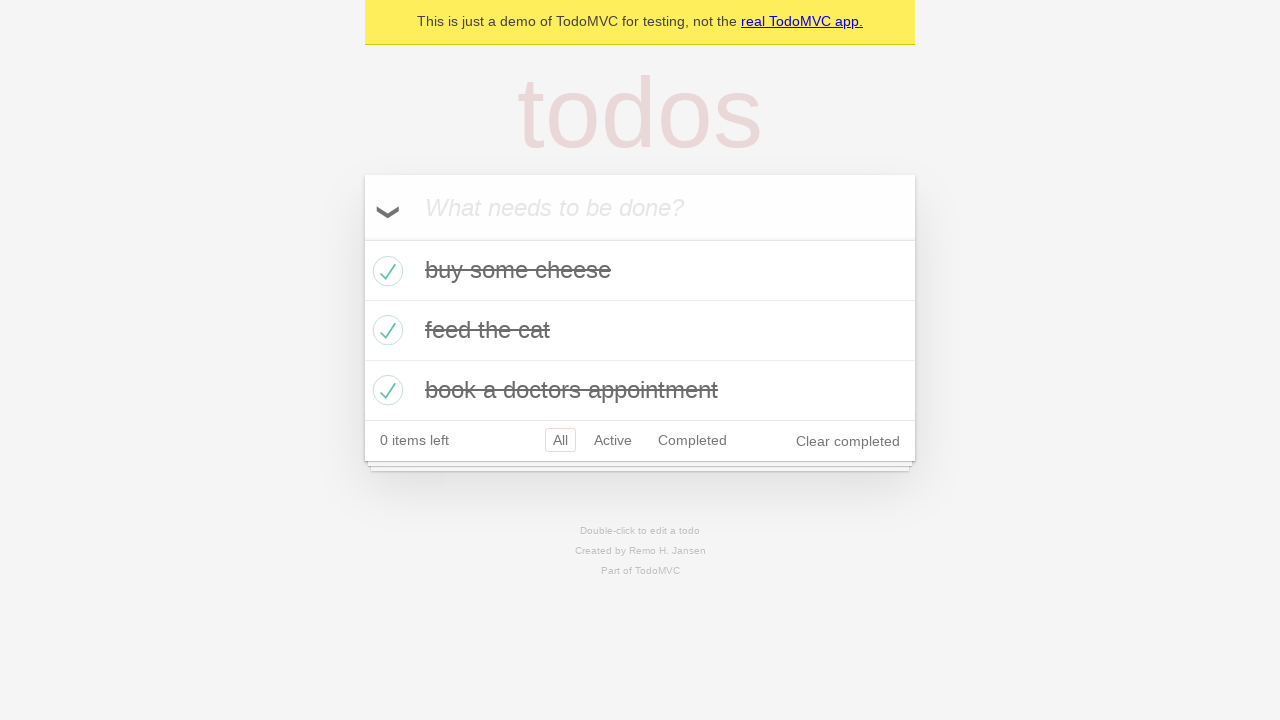

Unchecked 'Mark all as complete' toggle to clear complete state of all todos at (362, 238) on internal:label="Mark all as complete"i
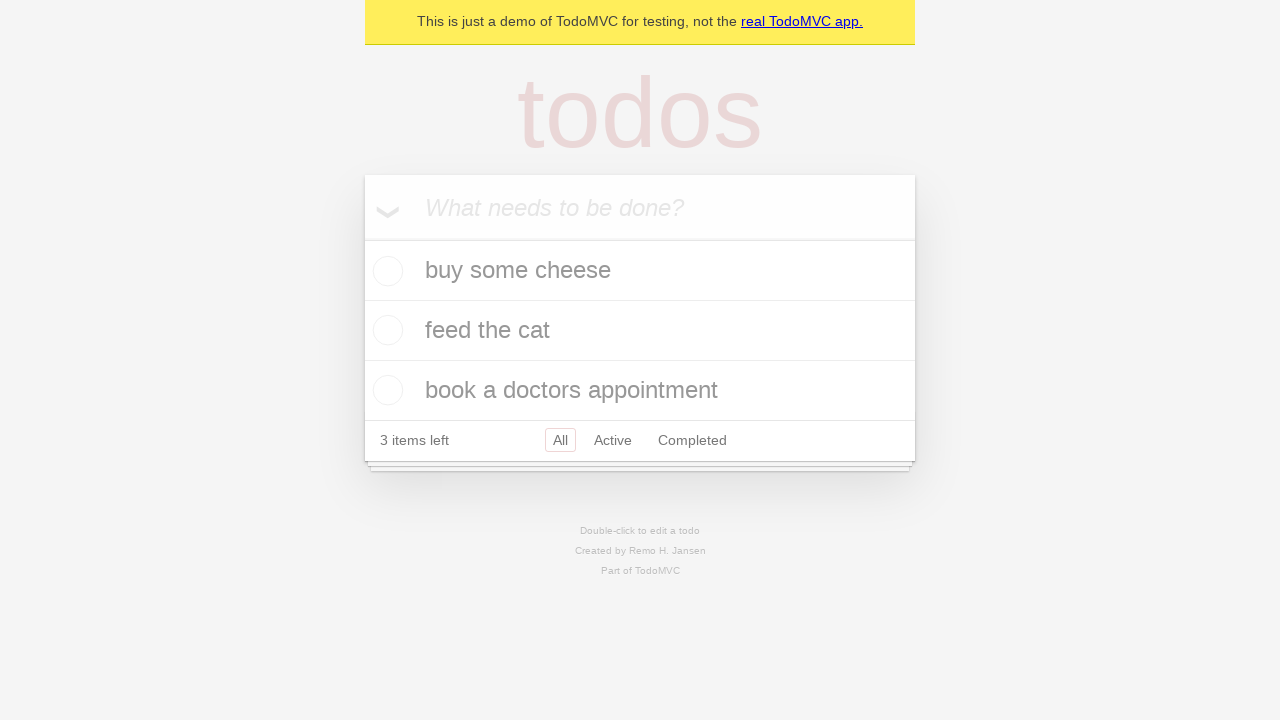

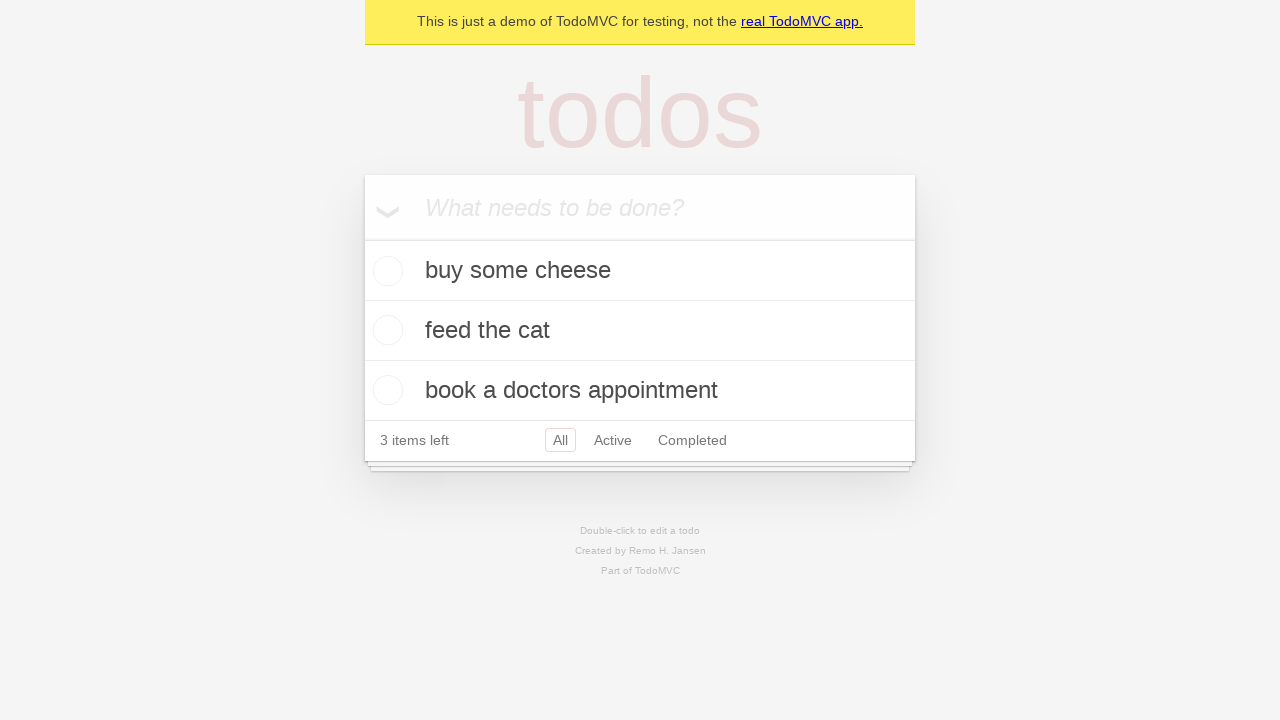